Tests the "Specialists" (الأخصائيين) navigation menu item - verifies it's displayed, has correct text, and is clickable

Starting URL: https://famcare.app/

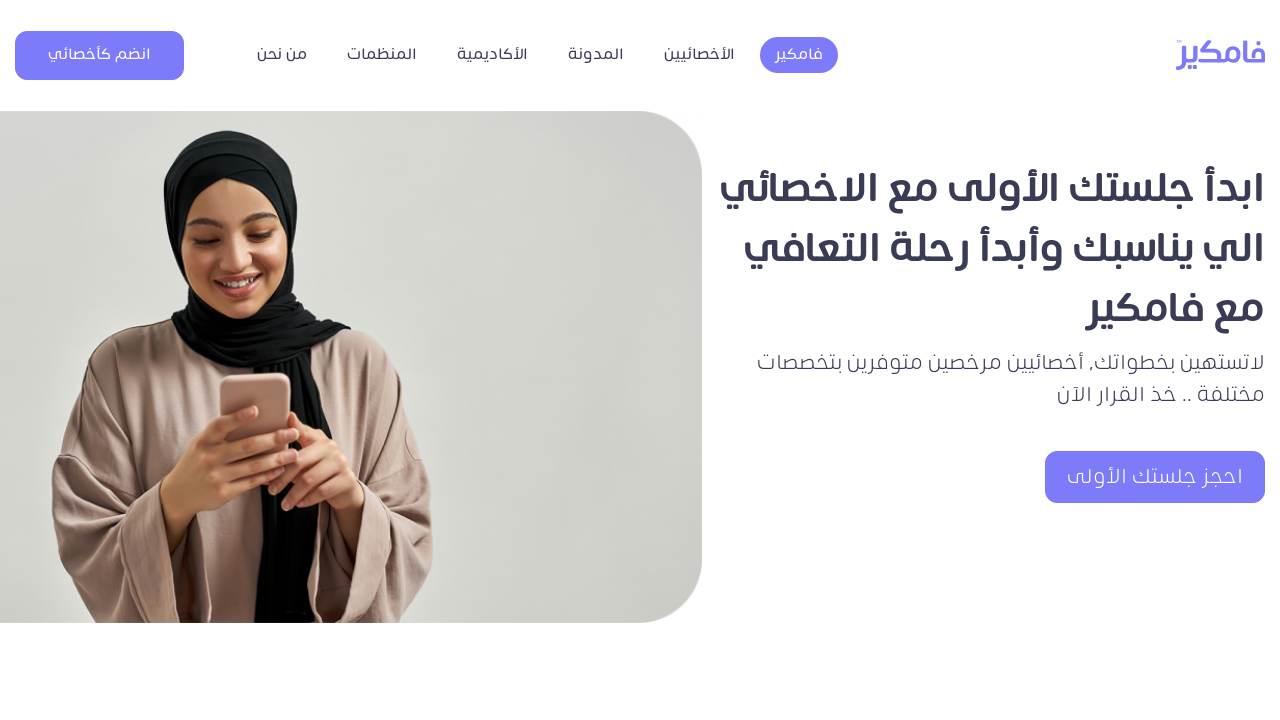

Specialists button is visible on the page
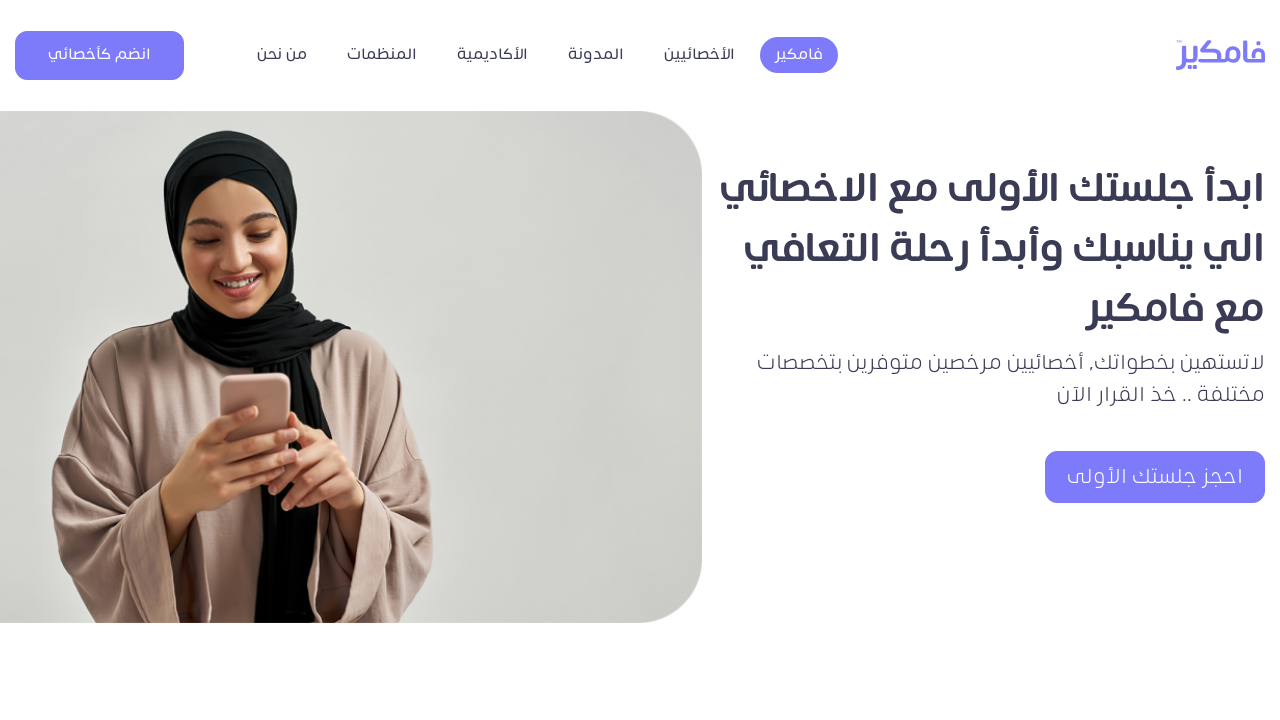

Verified Specialists button has correct Arabic text 'الأخصائيين'
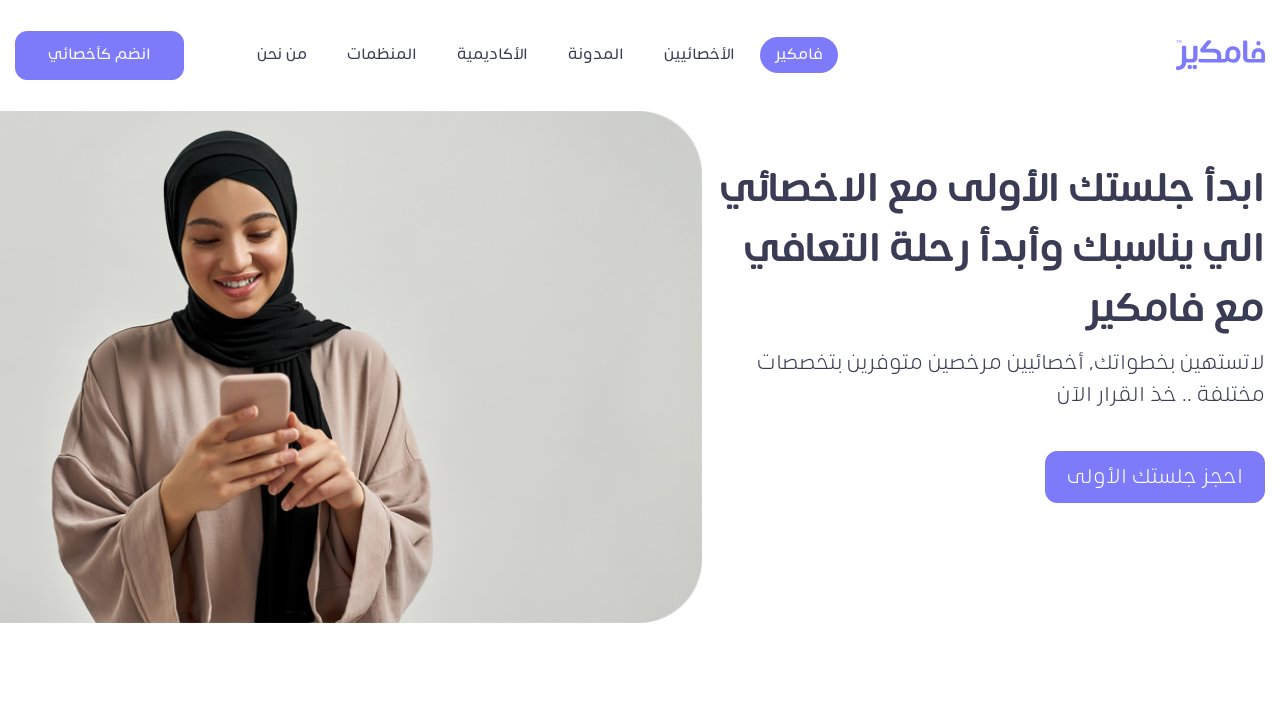

Clicked the Specialists navigation menu item at (700, 55) on xpath=//*[@id="menu-item-1026"]/a
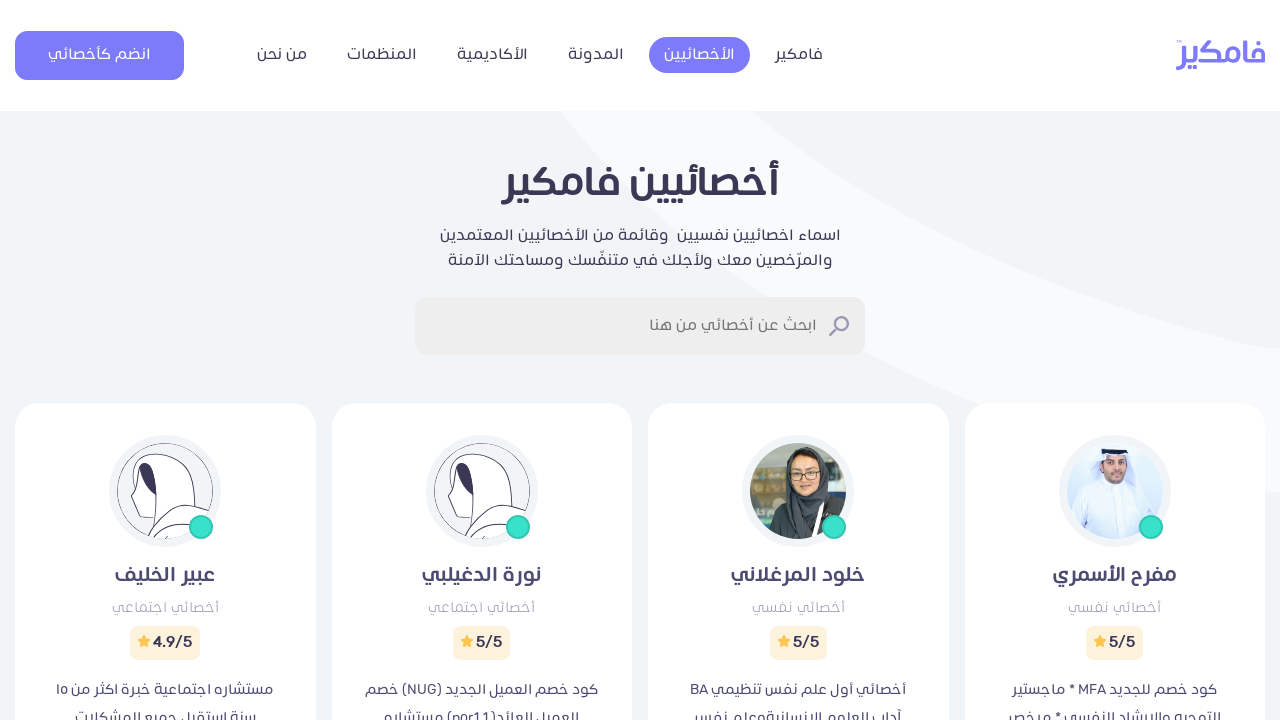

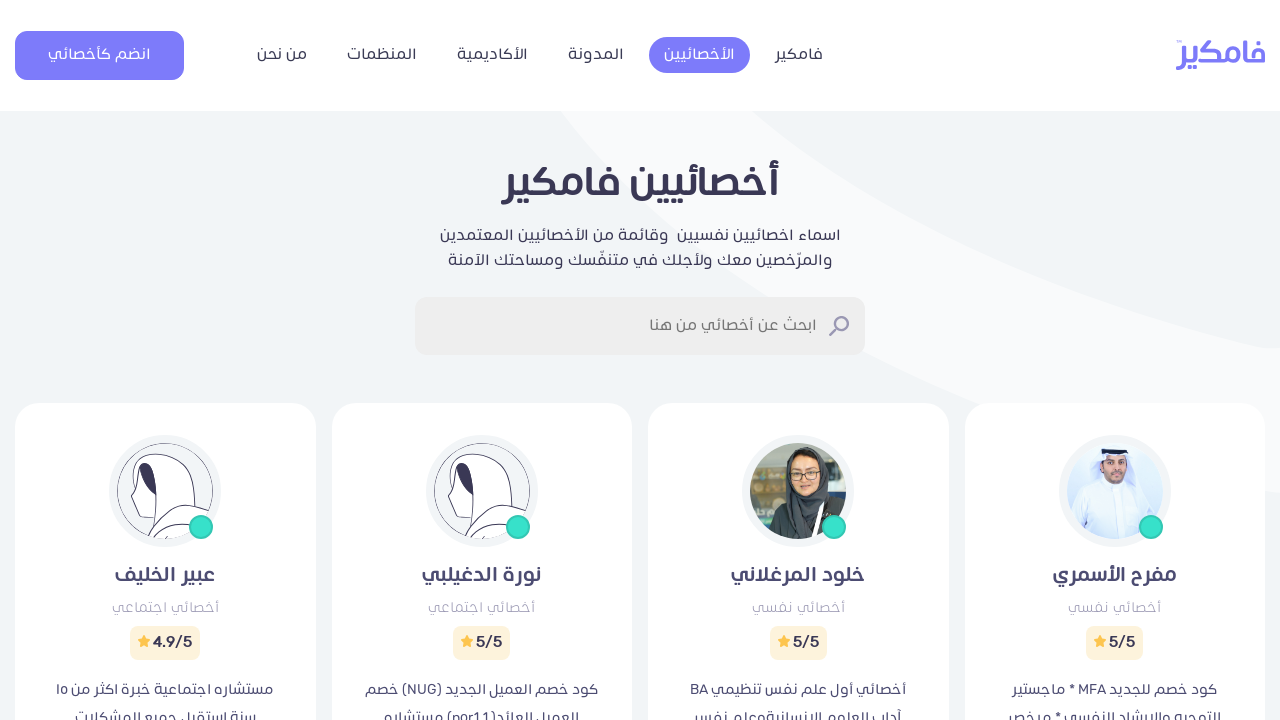